Navigates through inventwithpython.com by clicking on specific links, demonstrates various element location methods, and navigates back to the original page

Starting URL: https://inventwithpython.com

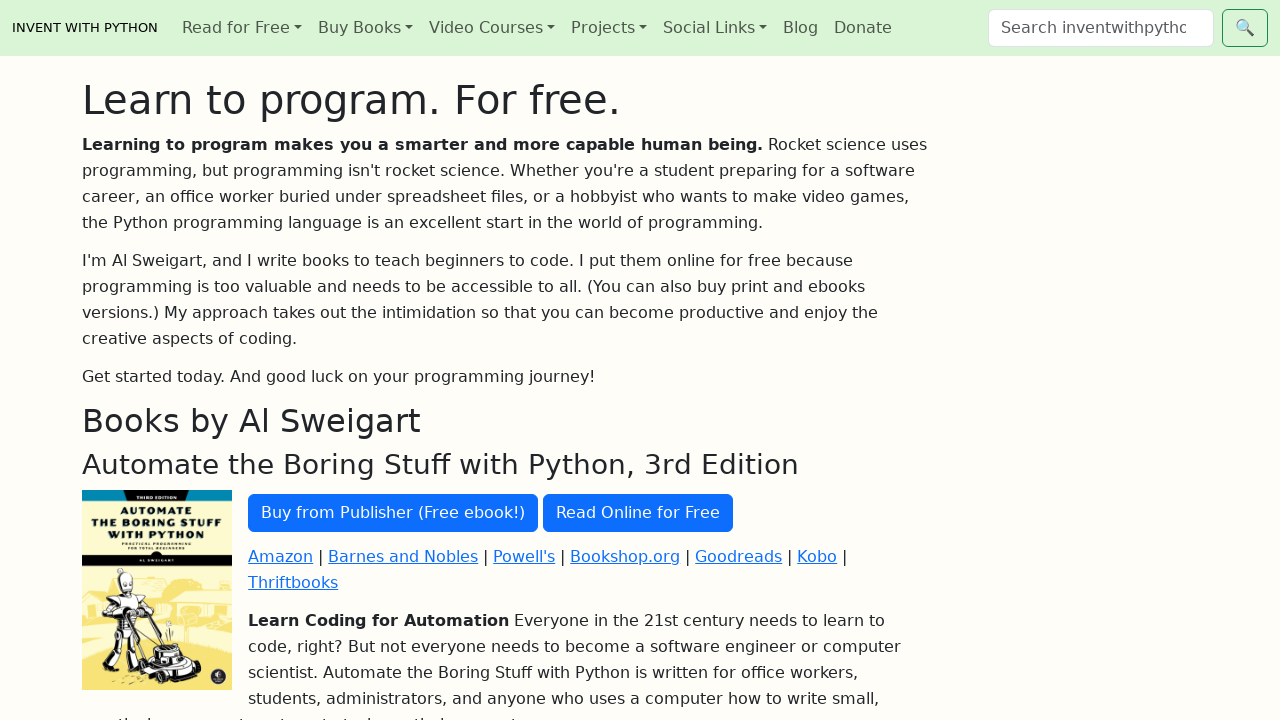

Failed to find 'Python Programming Exercises, Gently Explained' link on text="Python Programming Exercises, Gently Explained"
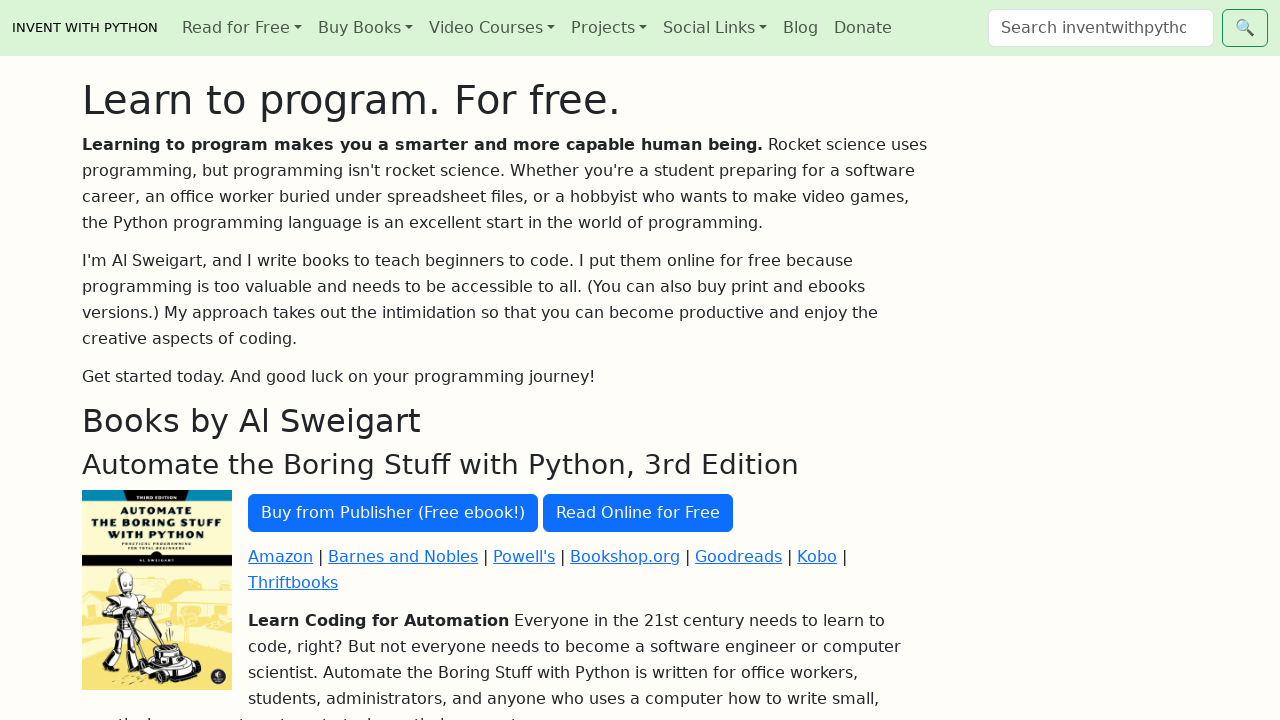

Failed to find element with xpath for Amazon link on xpath=/html/body/div[2]/div[2]/div[13]/div/p/a[1]
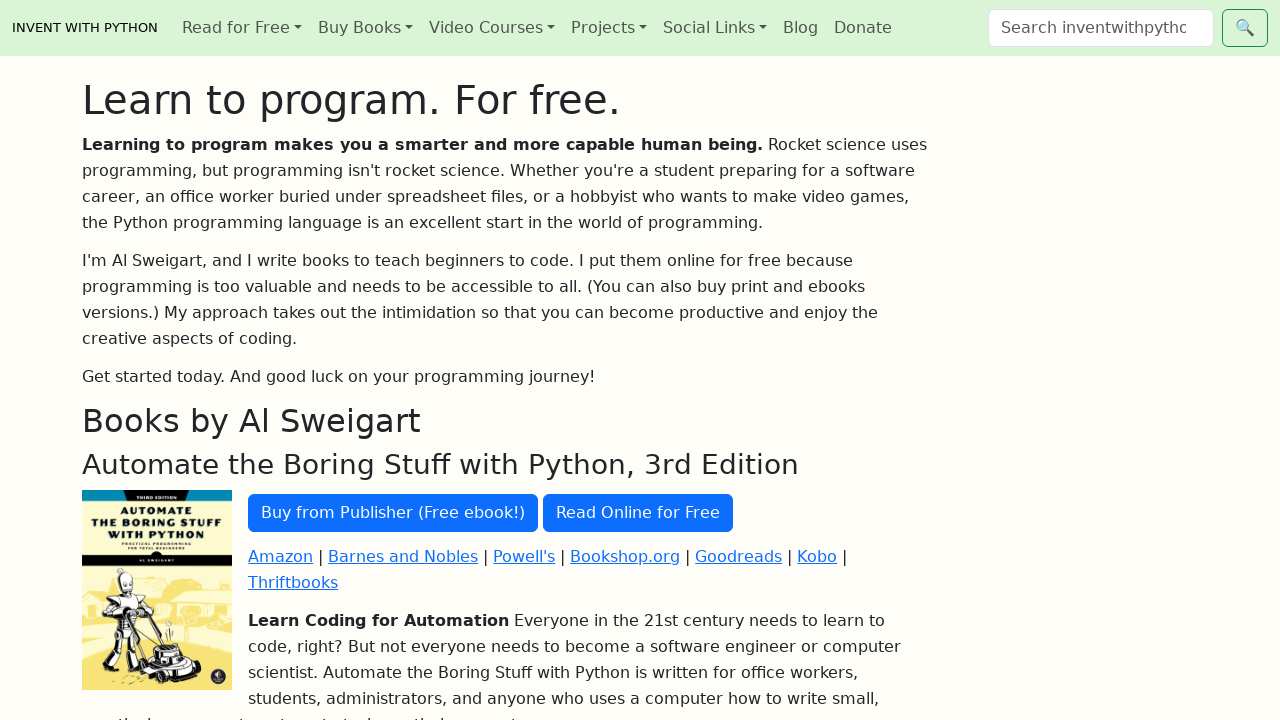

Navigated back to previous page
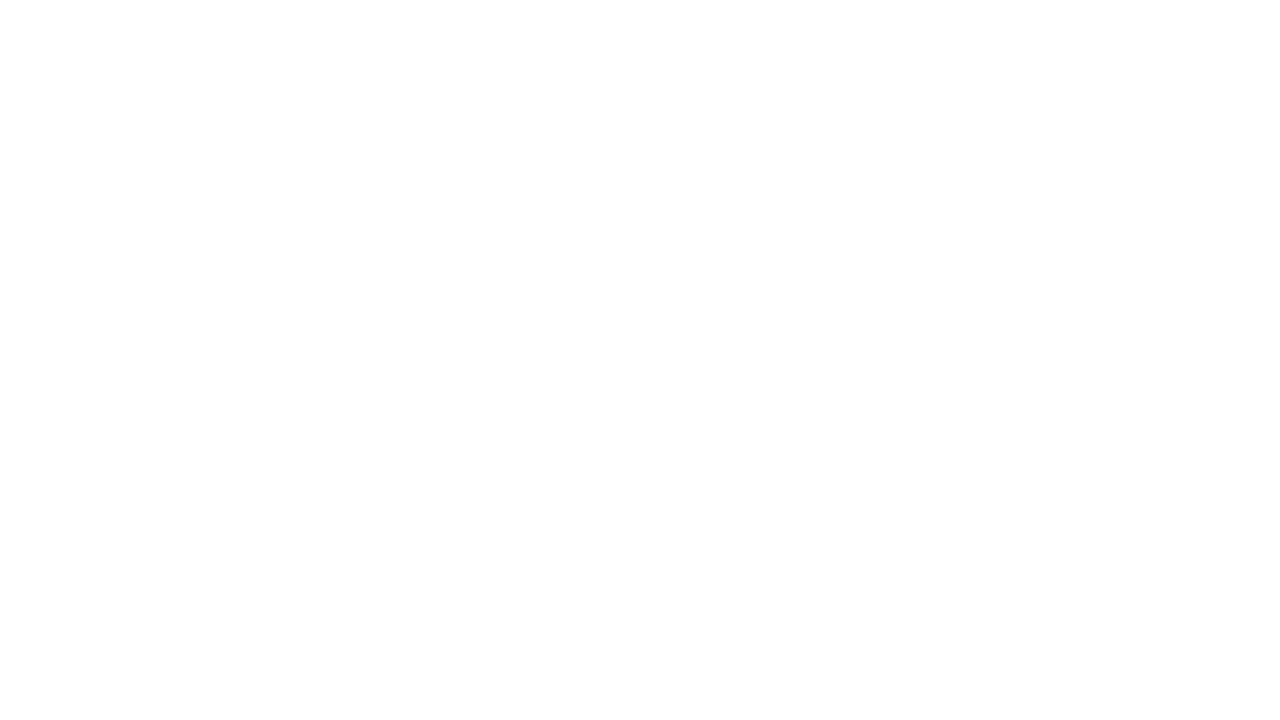

Reloaded the current page
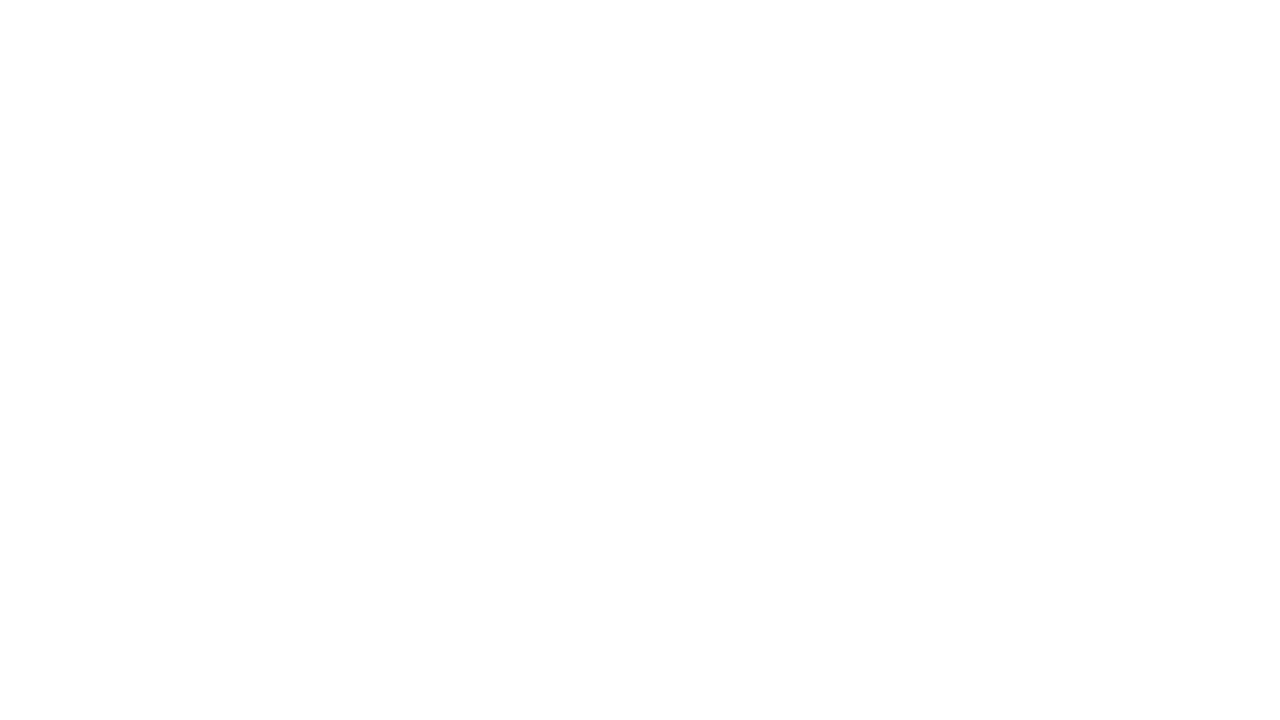

Failed to find content in specified section: Locator.wait_for: Timeout 60000ms exceeded.
Call log:
  - waiting for locator("div.row:nth-child(12) > div:nth-child(2)") to be visible

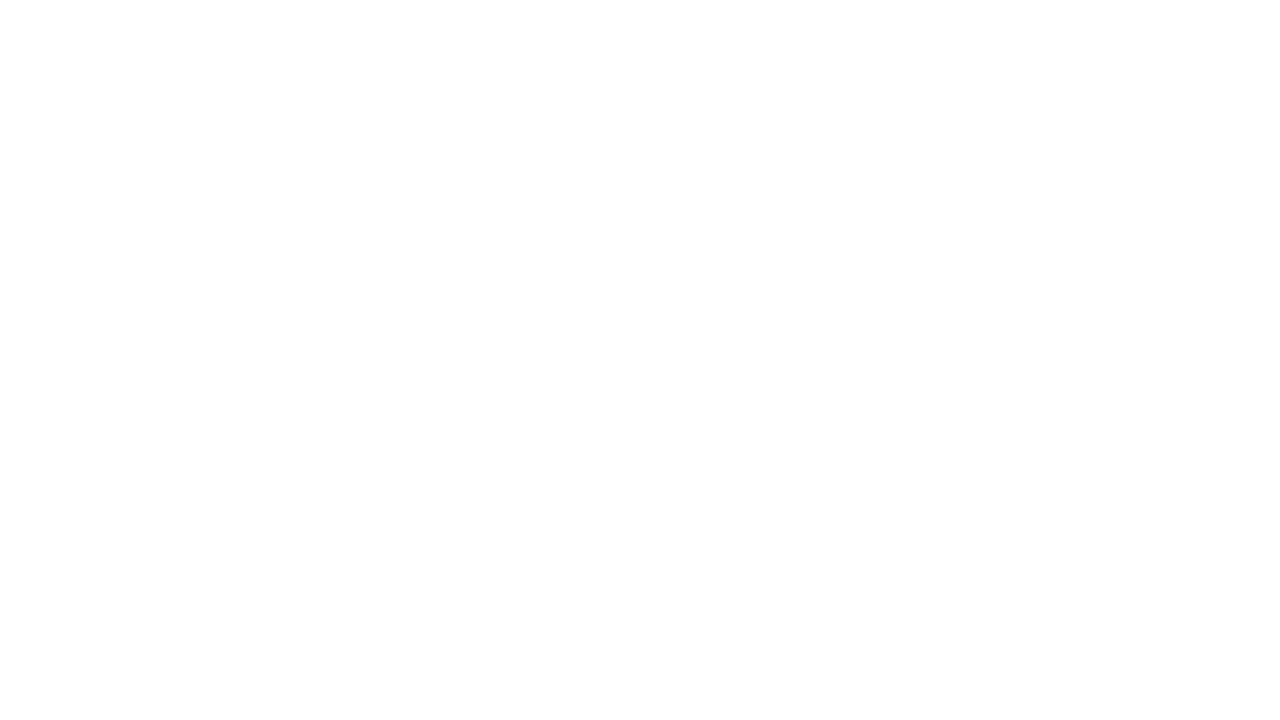

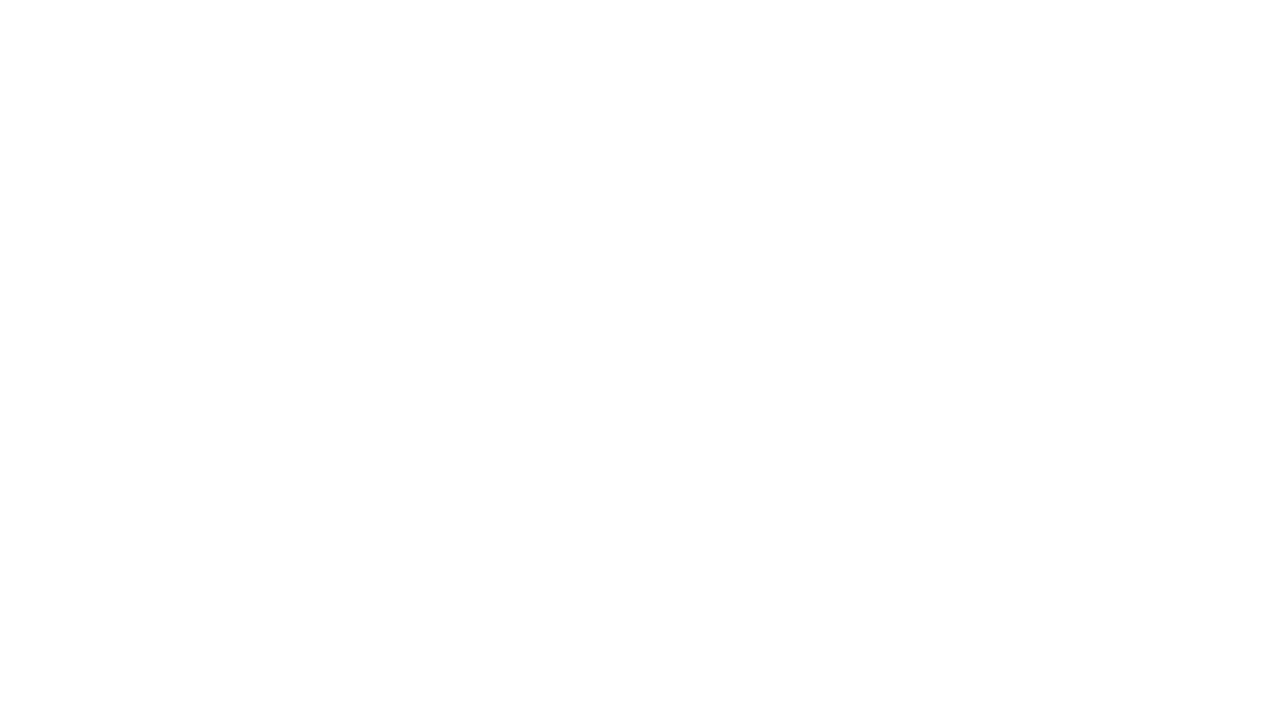